Tests that the categories panel displays CATEGORIES, Phones, Laptops, and Monitors options

Starting URL: https://www.demoblaze.com/

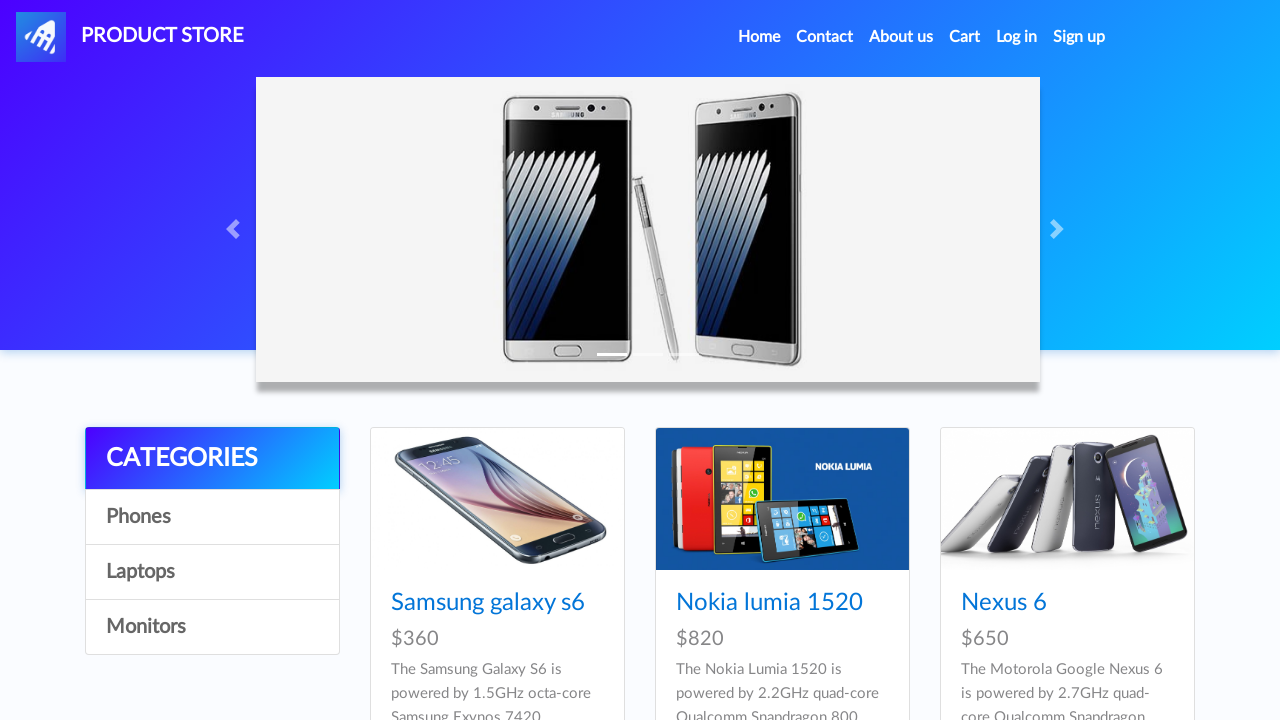

Navigated to DemoBlaze homepage
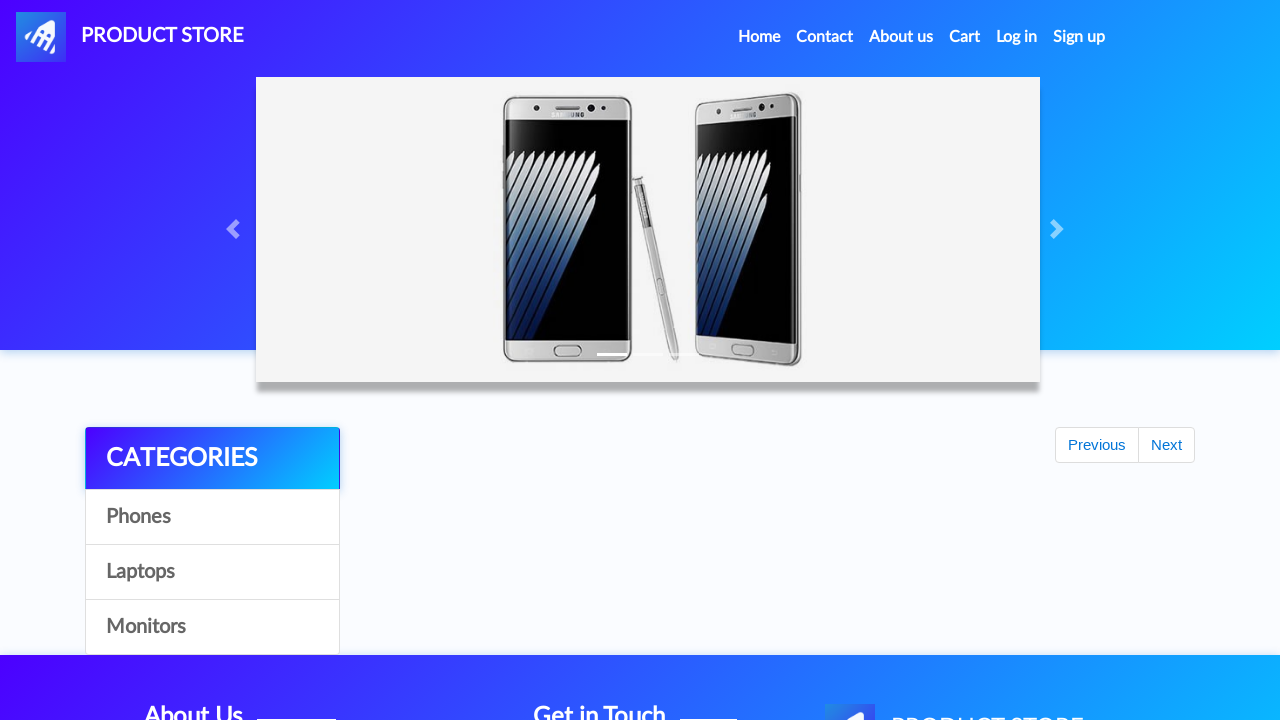

CATEGORIES header is visible in the categories panel
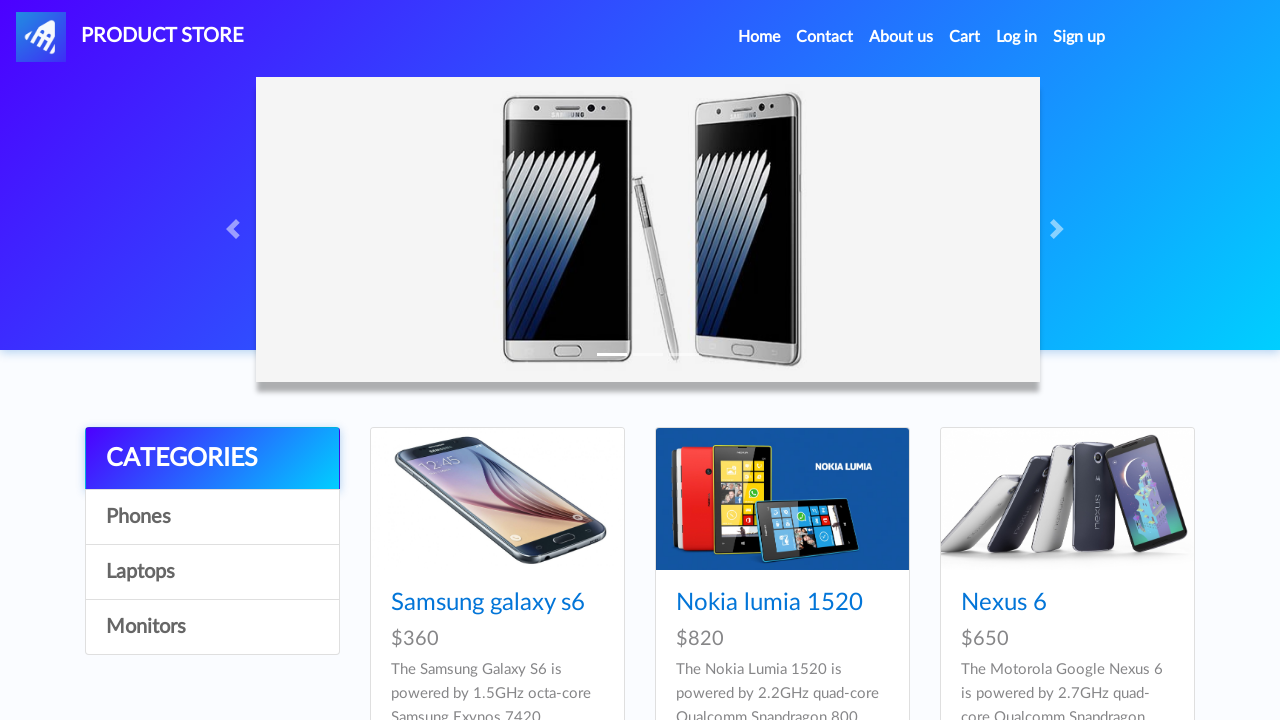

Phones category option is visible in the categories panel
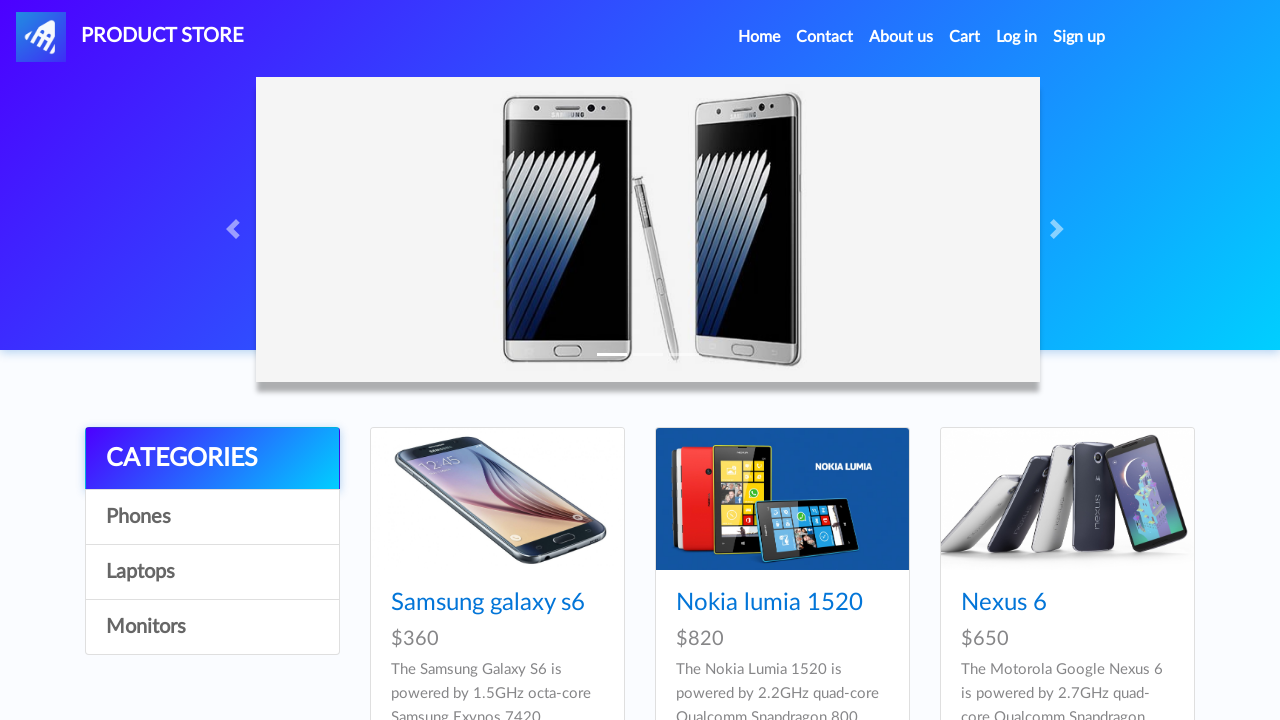

Laptops category option is visible in the categories panel
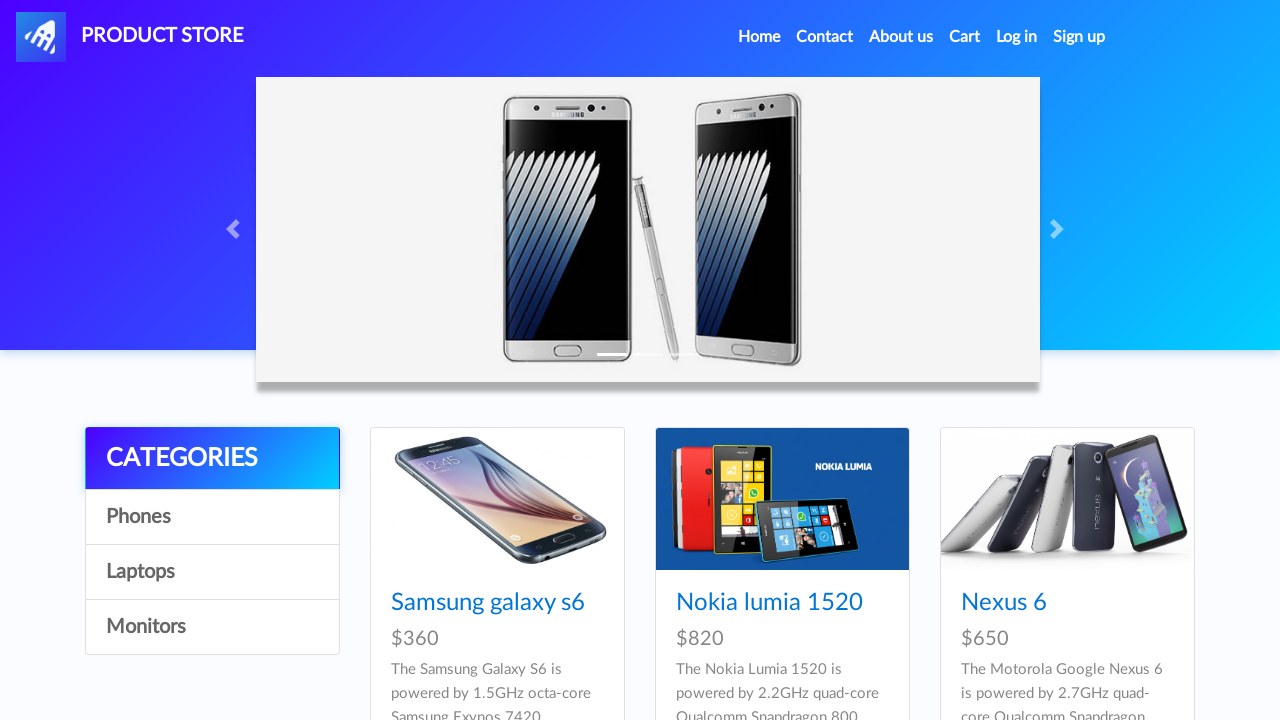

Monitors category option is visible in the categories panel
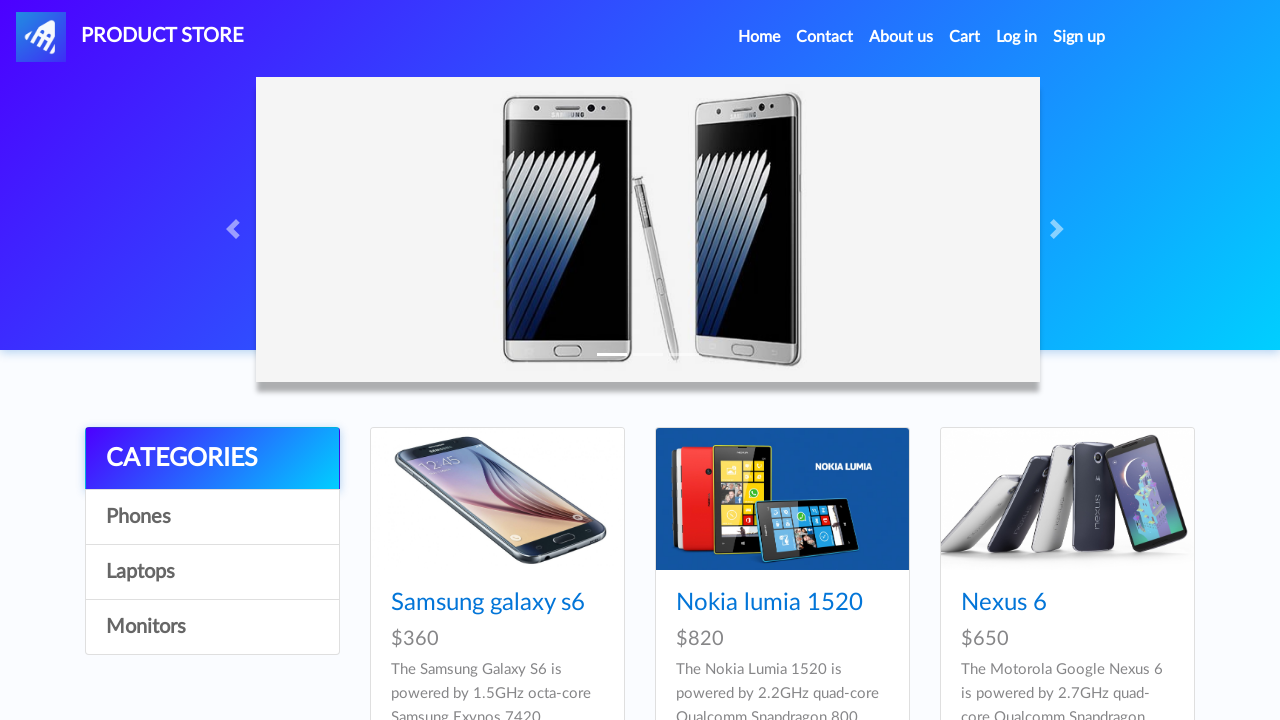

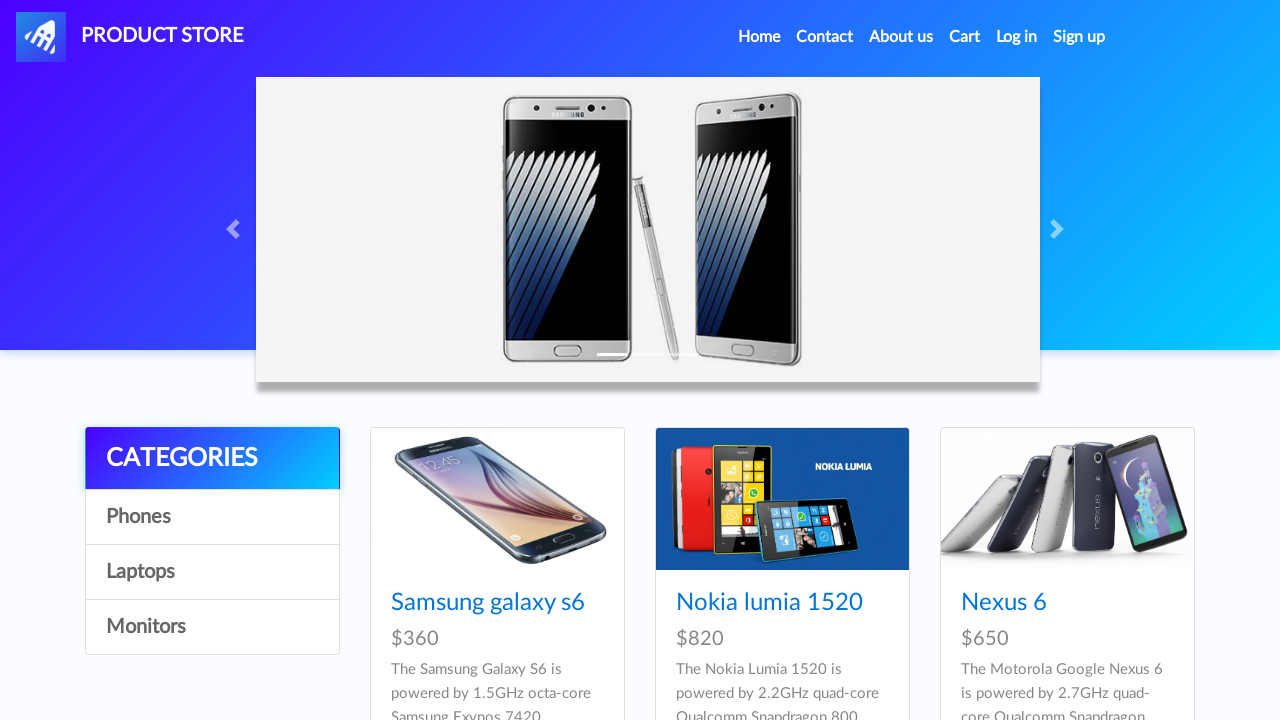